Navigates to Snapdeal homepage and verifies the page loads successfully

Starting URL: https://www.snapdeal.com/

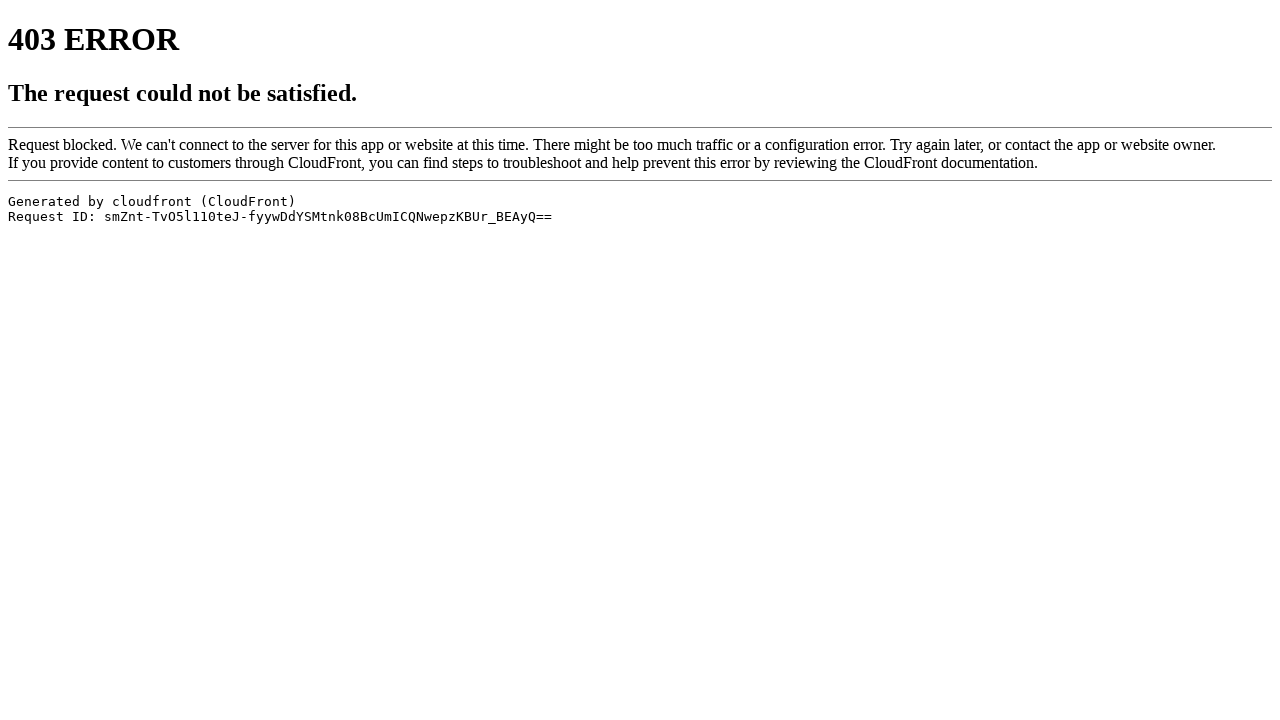

Navigated to Snapdeal homepage
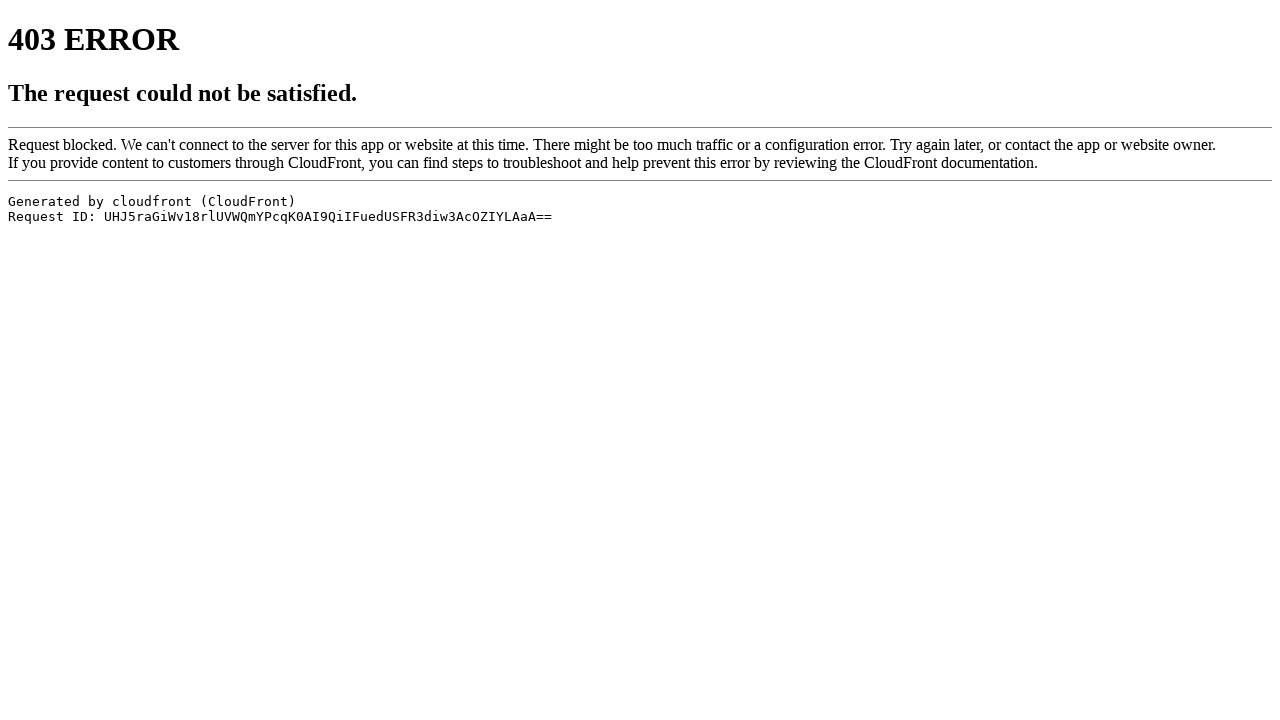

Page DOM content loaded successfully
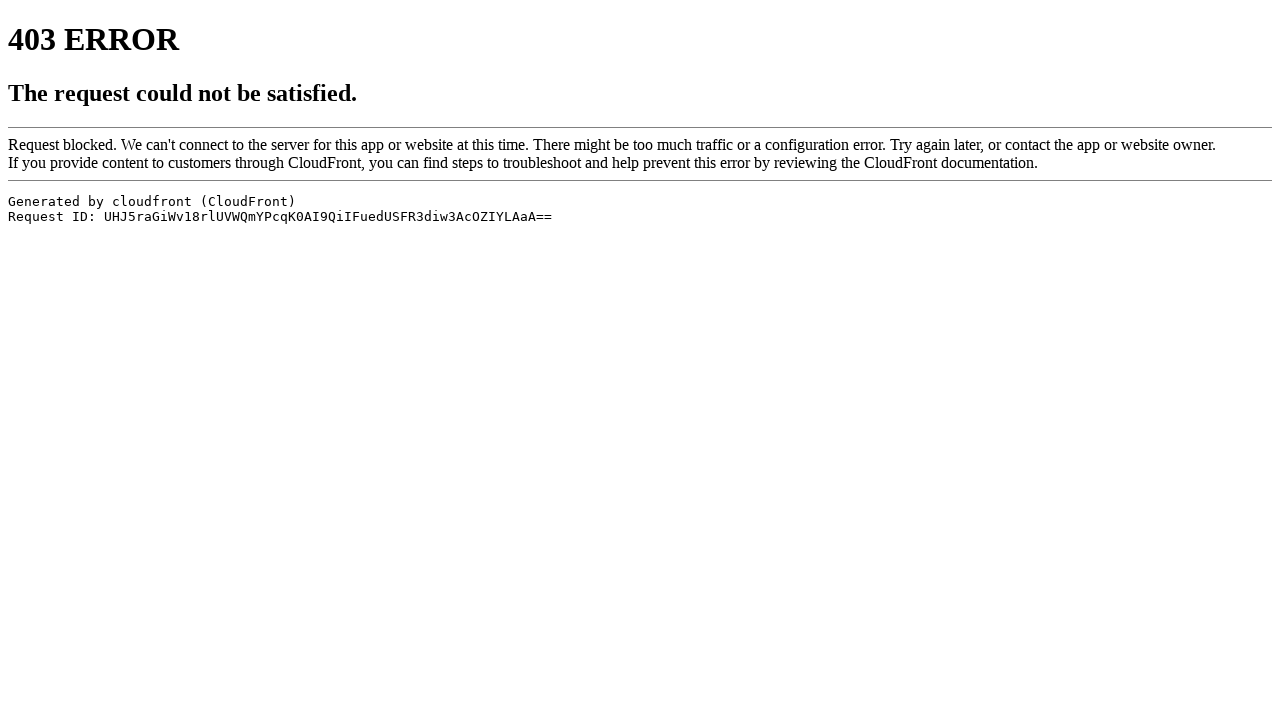

Verified that the page loaded at the correct URL
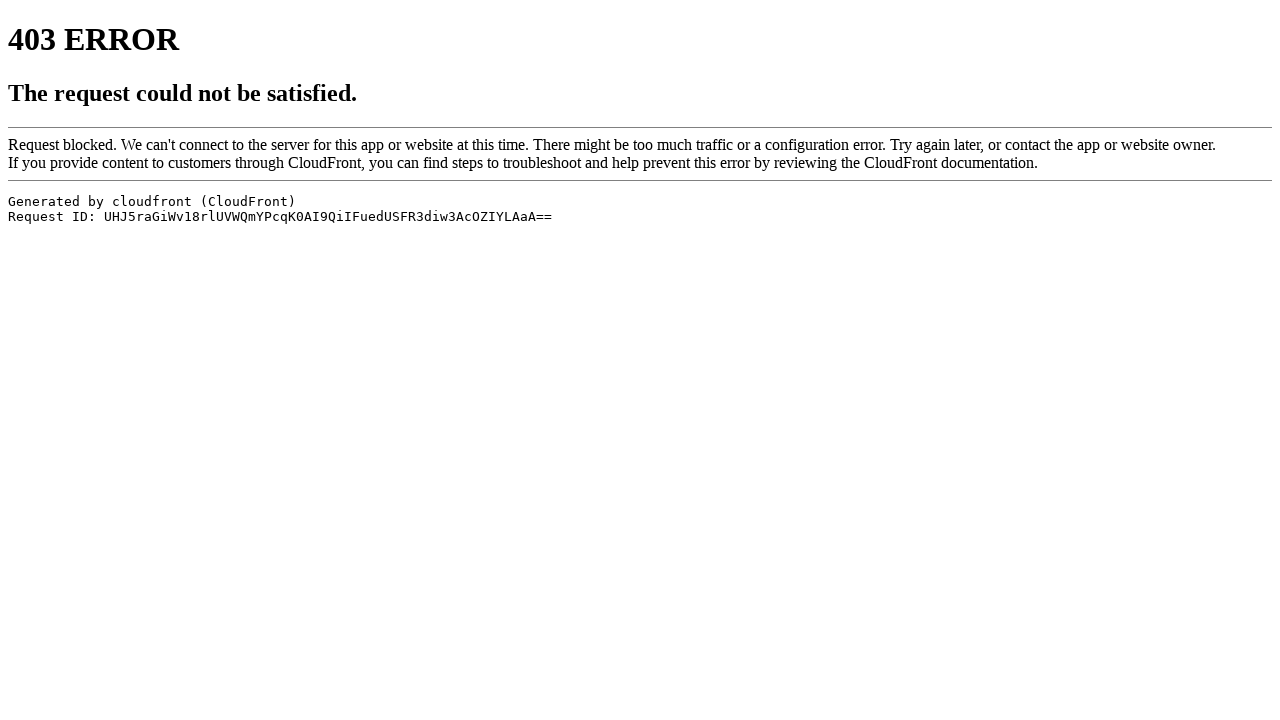

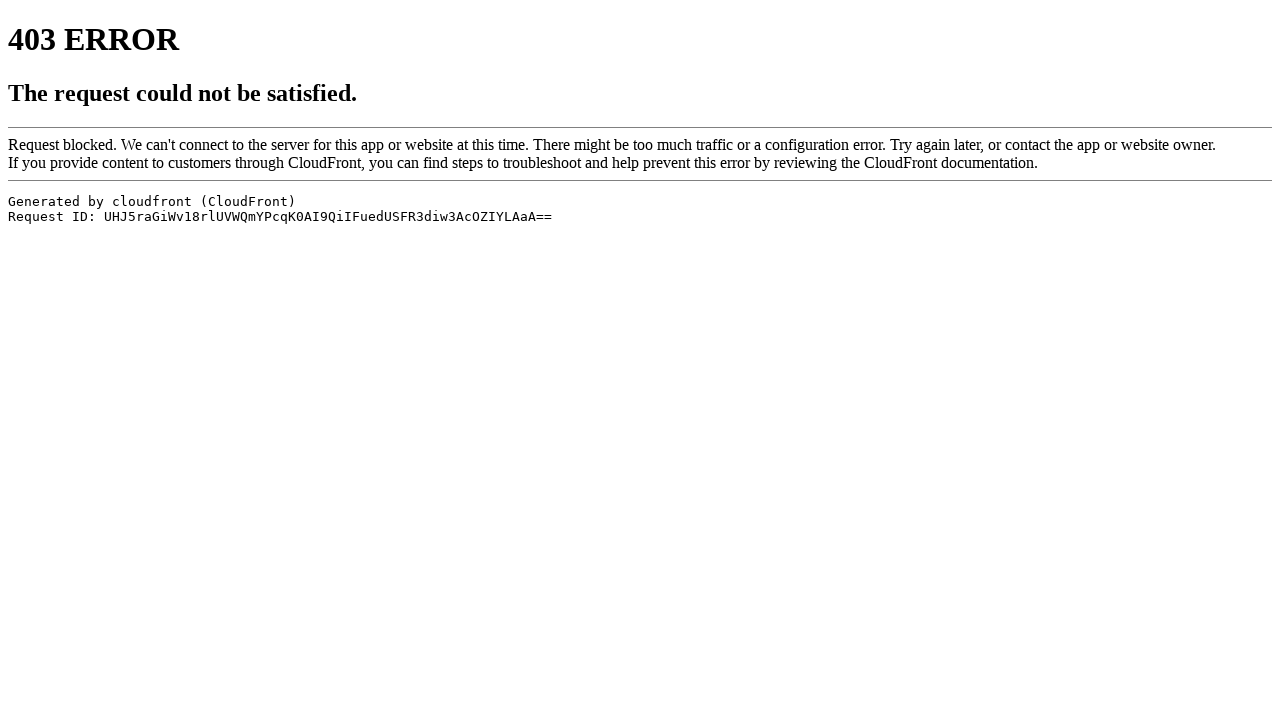